Tests keyboard input events by sending individual keys and keyboard shortcuts (Ctrl+A, Ctrl+C) on an input events practice page

Starting URL: https://v1.training-support.net/selenium/input-events

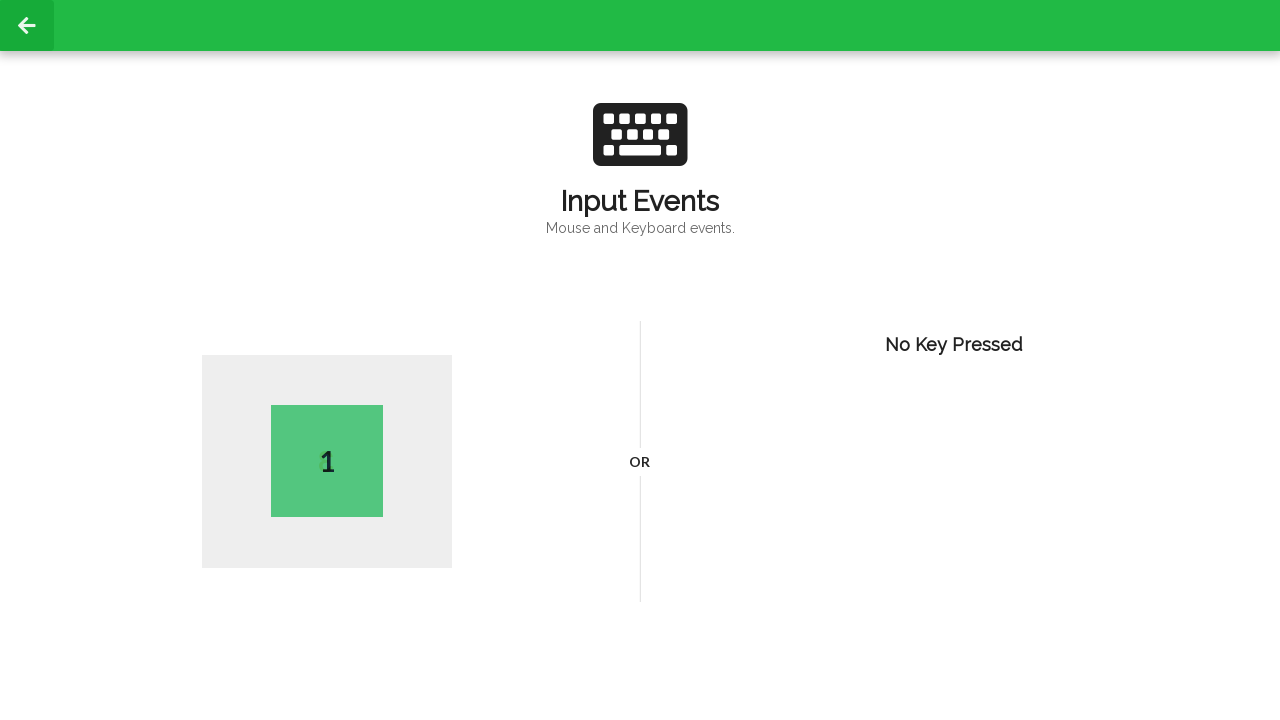

Pressed key 'K'
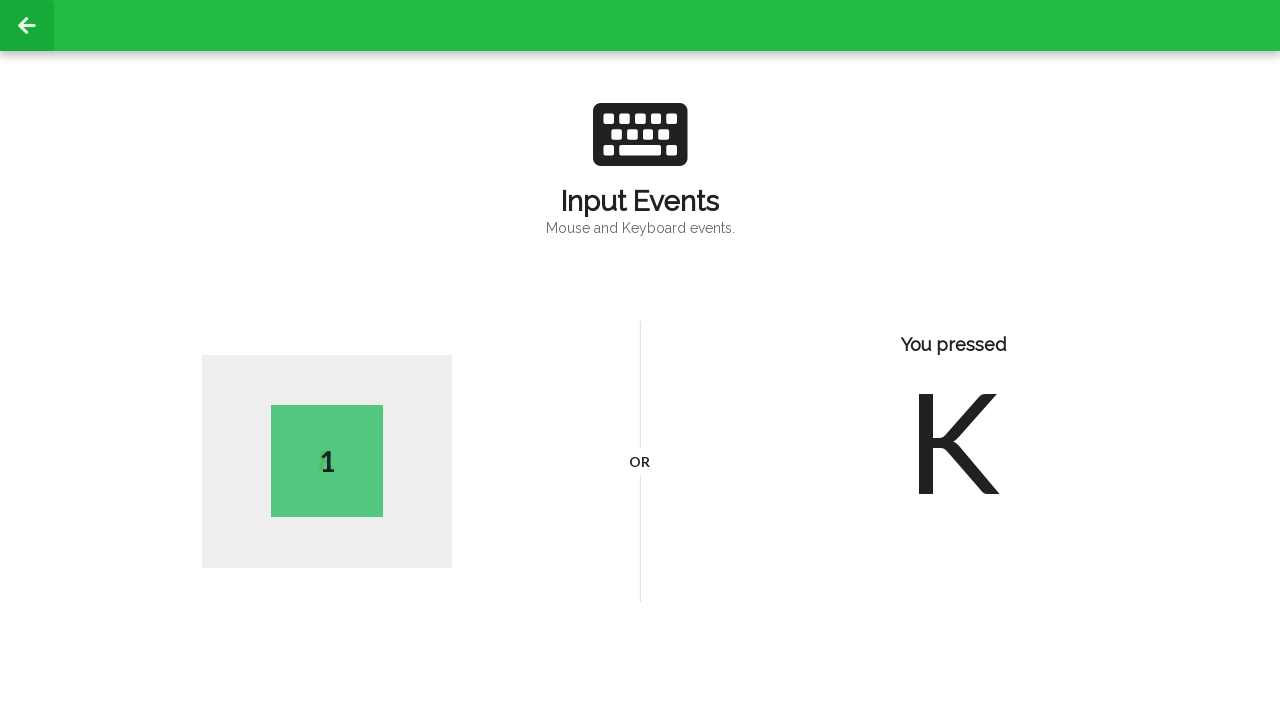

Held down Control key
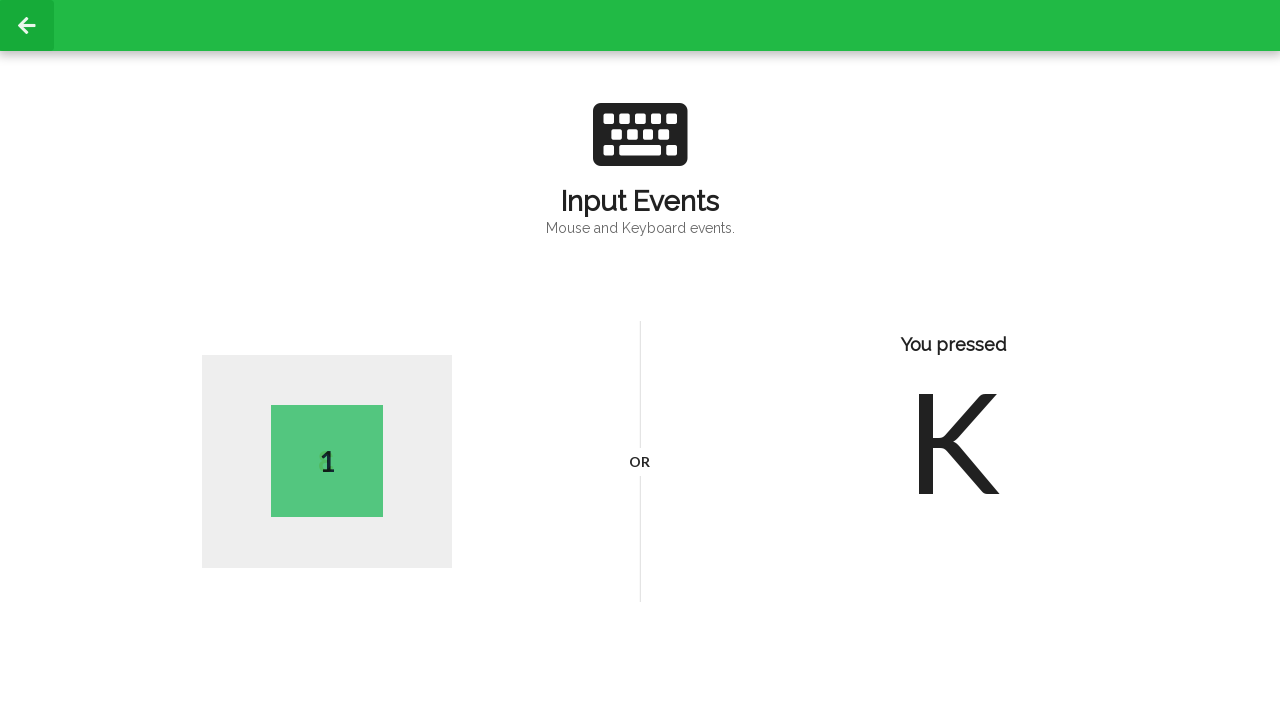

Pressed 'a' key to select all (Ctrl+A)
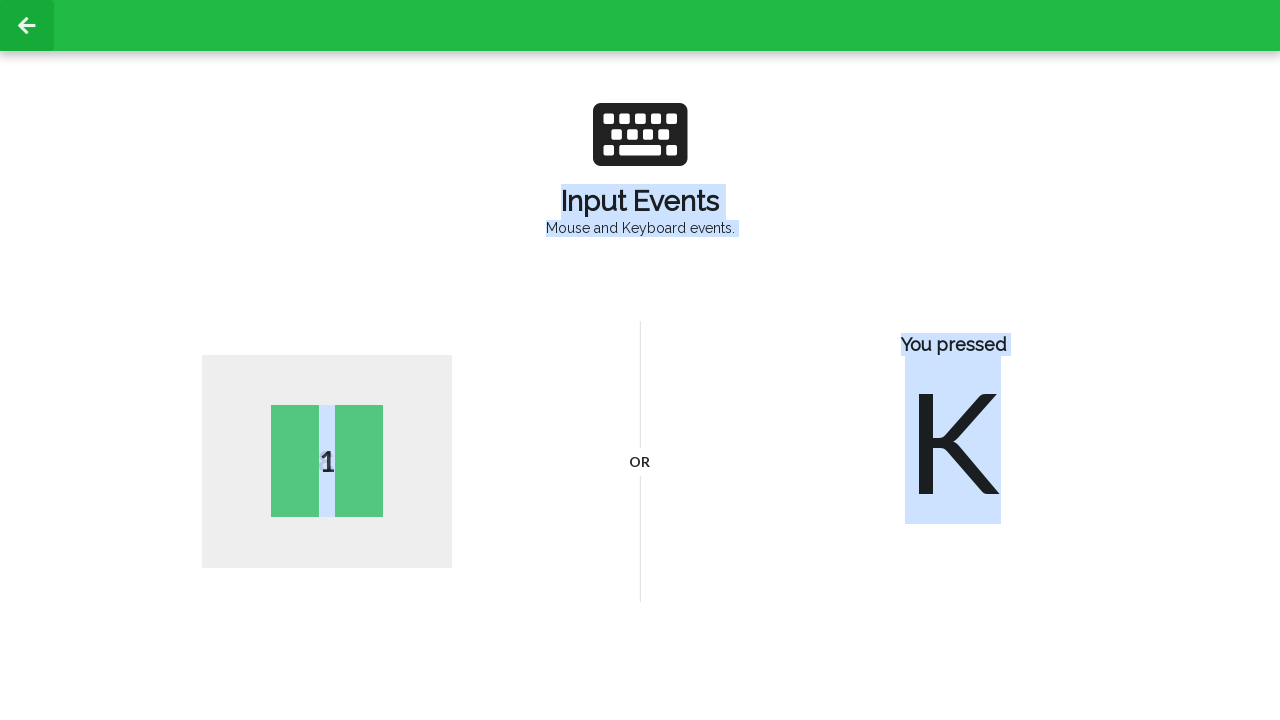

Pressed 'c' key to copy (Ctrl+C)
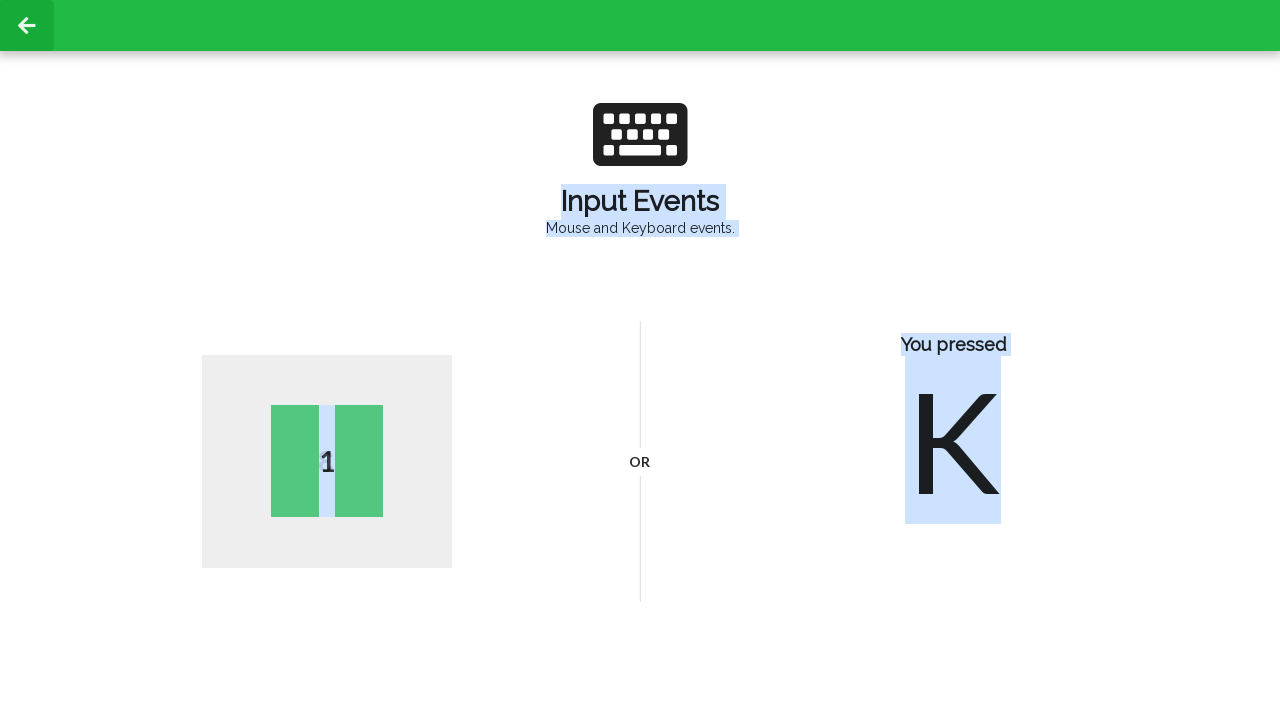

Released Control key
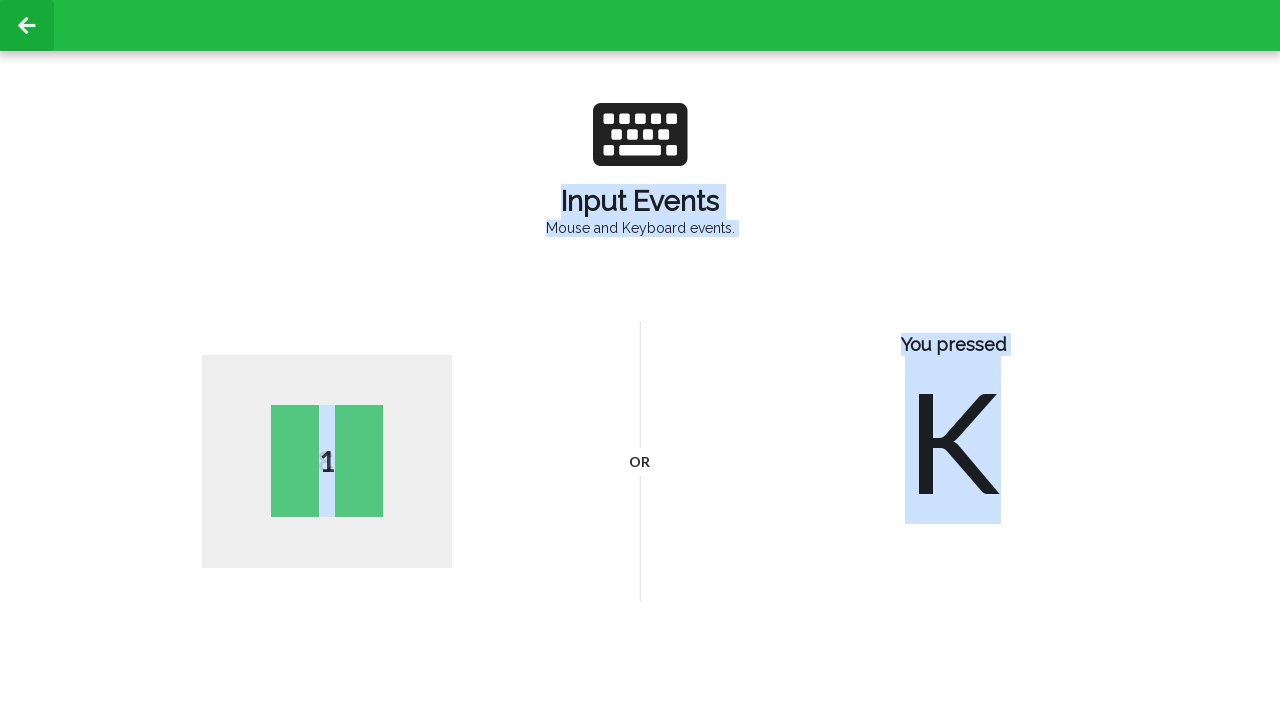

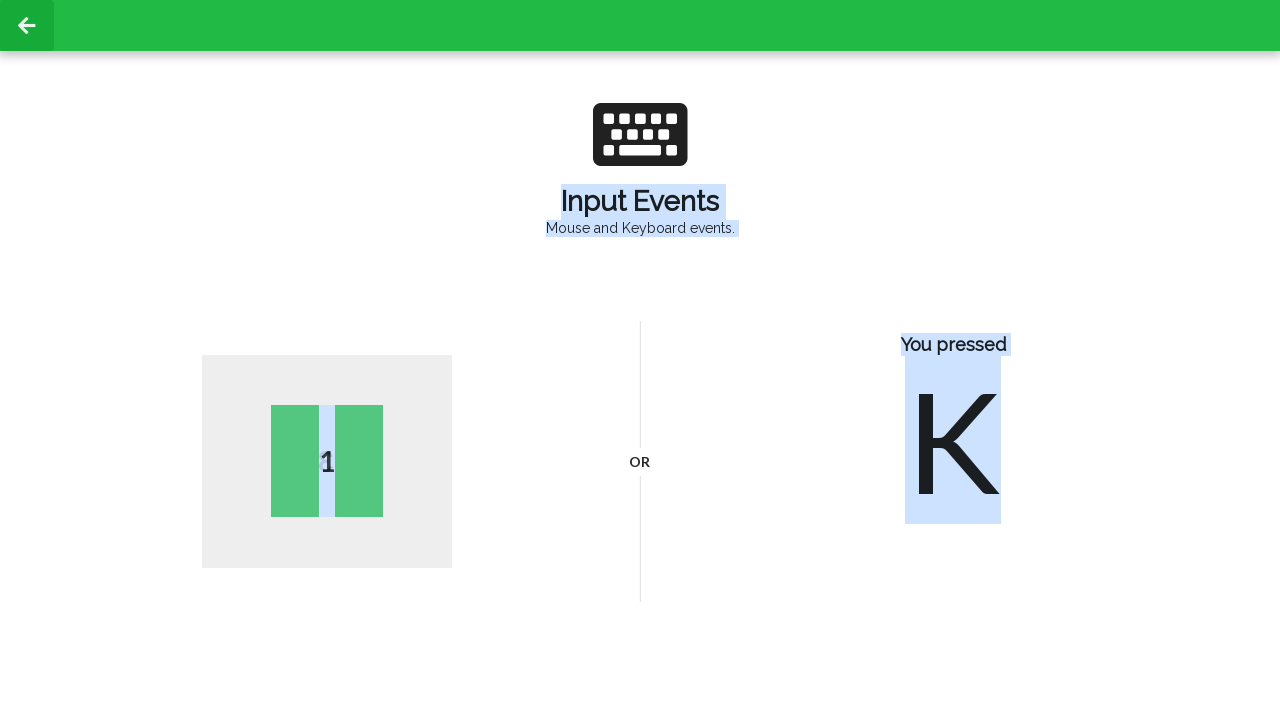